Tests the Elements section by filling out a text box form with user details and verifying submission, then testing radio button selection functionality

Starting URL: https://demoqa.com/

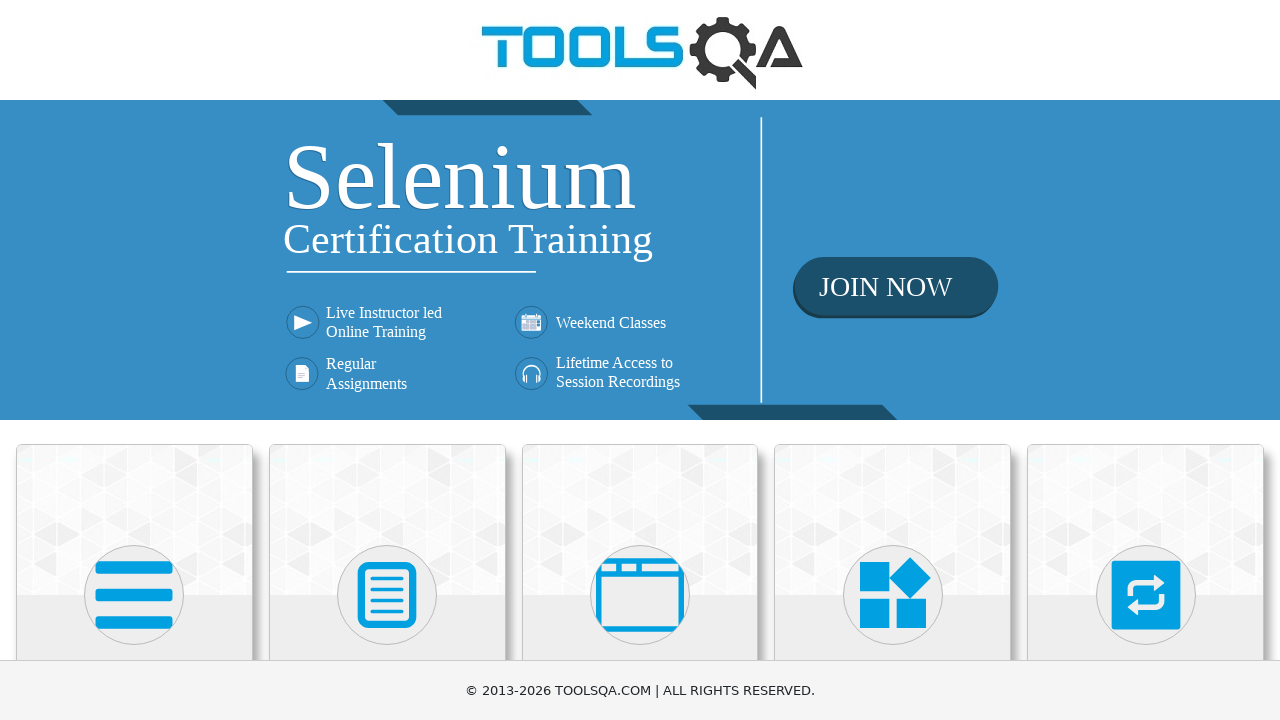

Clicked on Elements card at (134, 360) on xpath=//h5[text()='Elements']
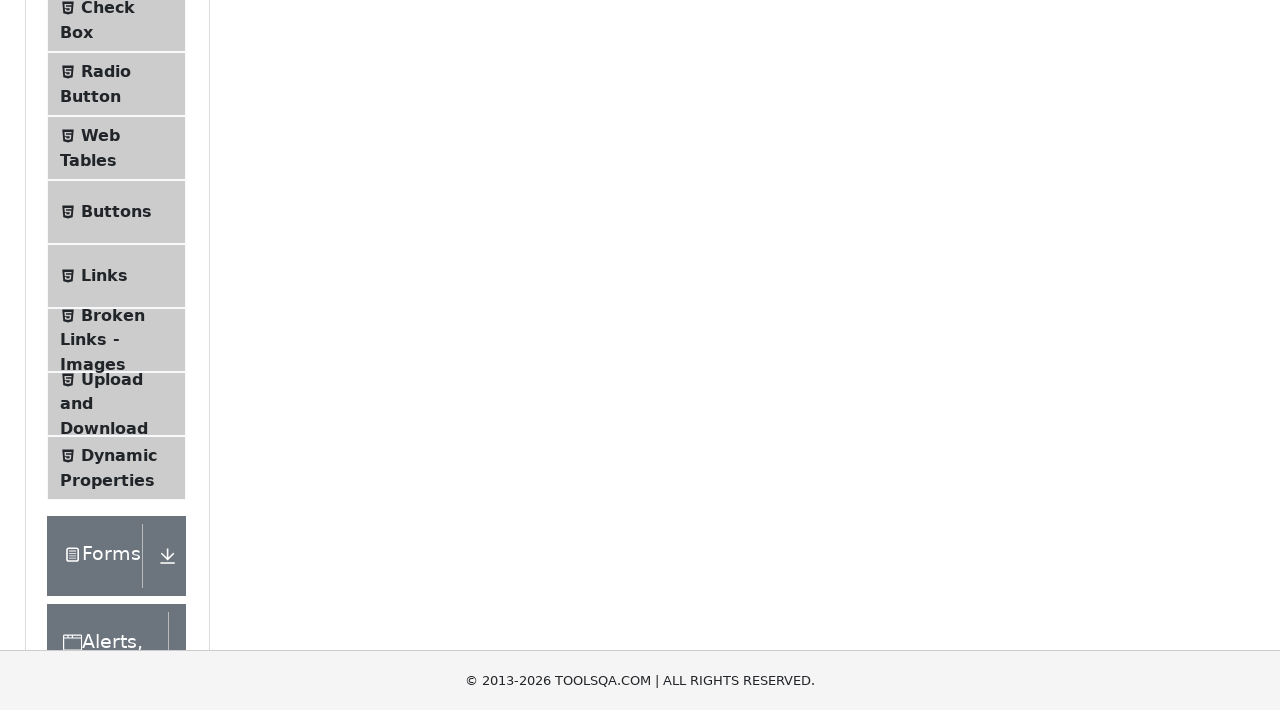

Clicked on Text Box menu item at (119, 261) on xpath=//span[text()='Text Box']
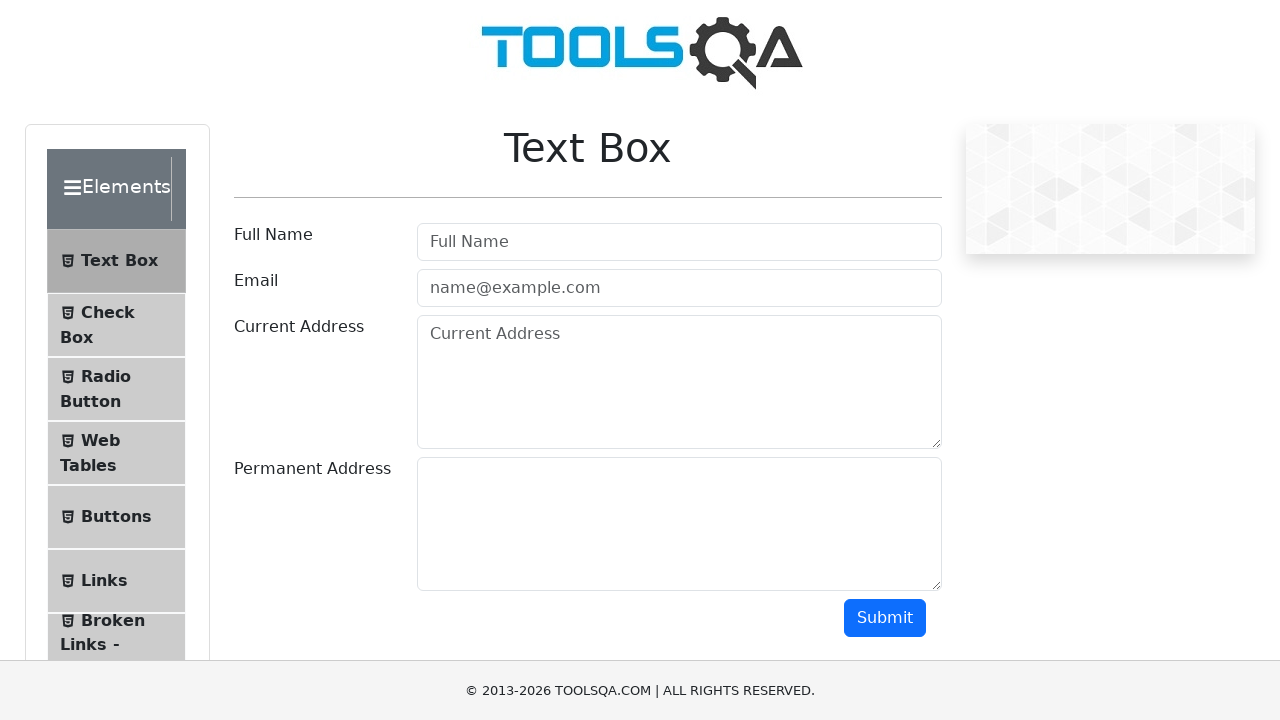

Filled userName field with 'John Snow' on #userName
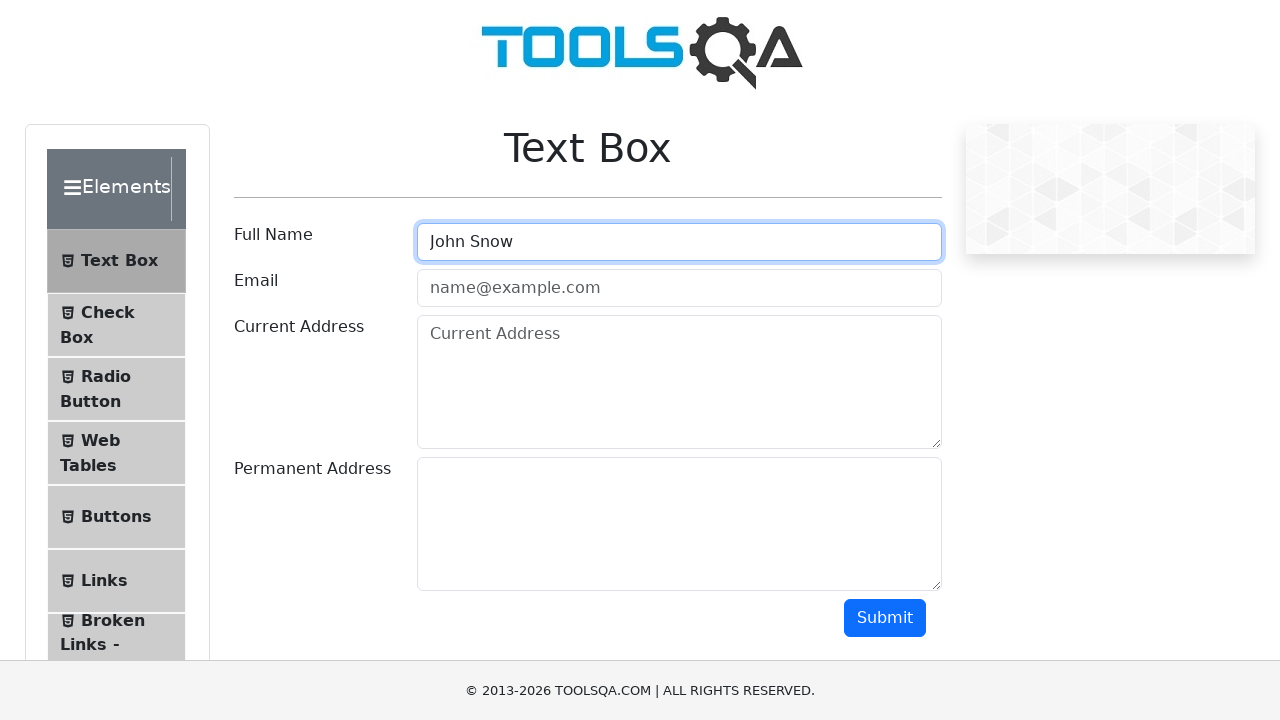

Filled userEmail field with 'johnsnow@gmail.com' on #userEmail
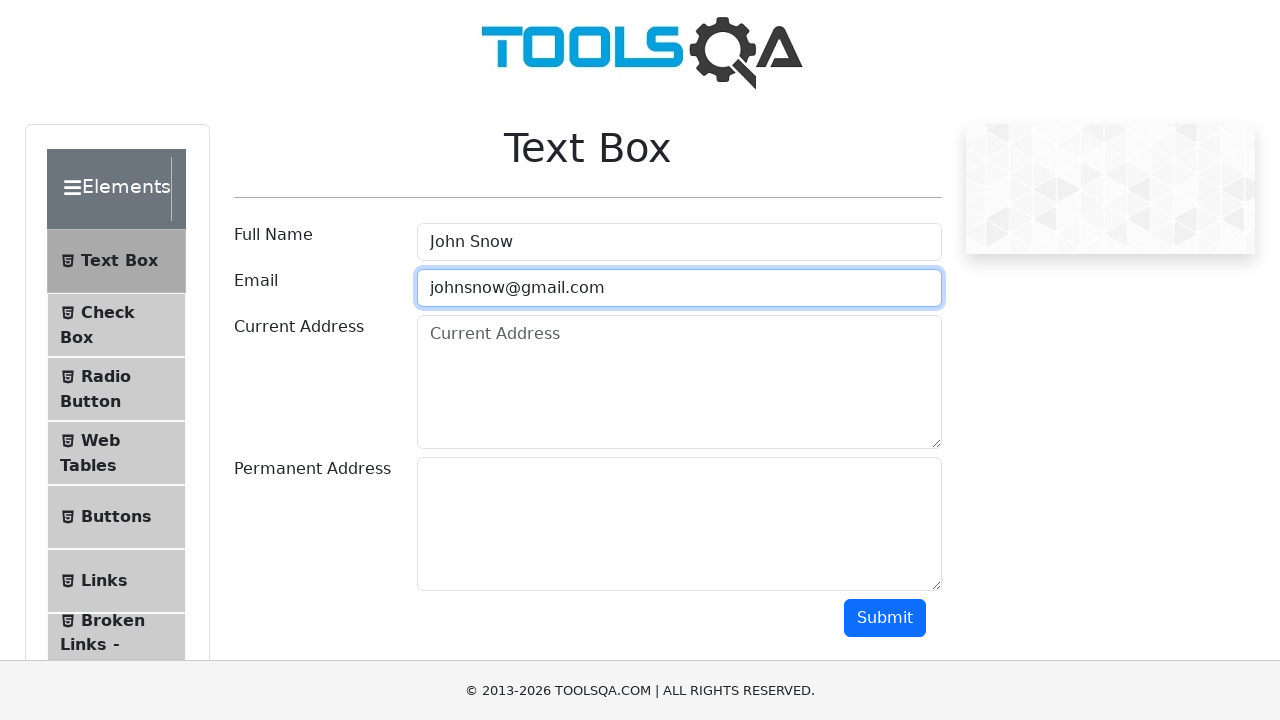

Filled currentAddress field with '101 Indira Society Delhi' on #currentAddress
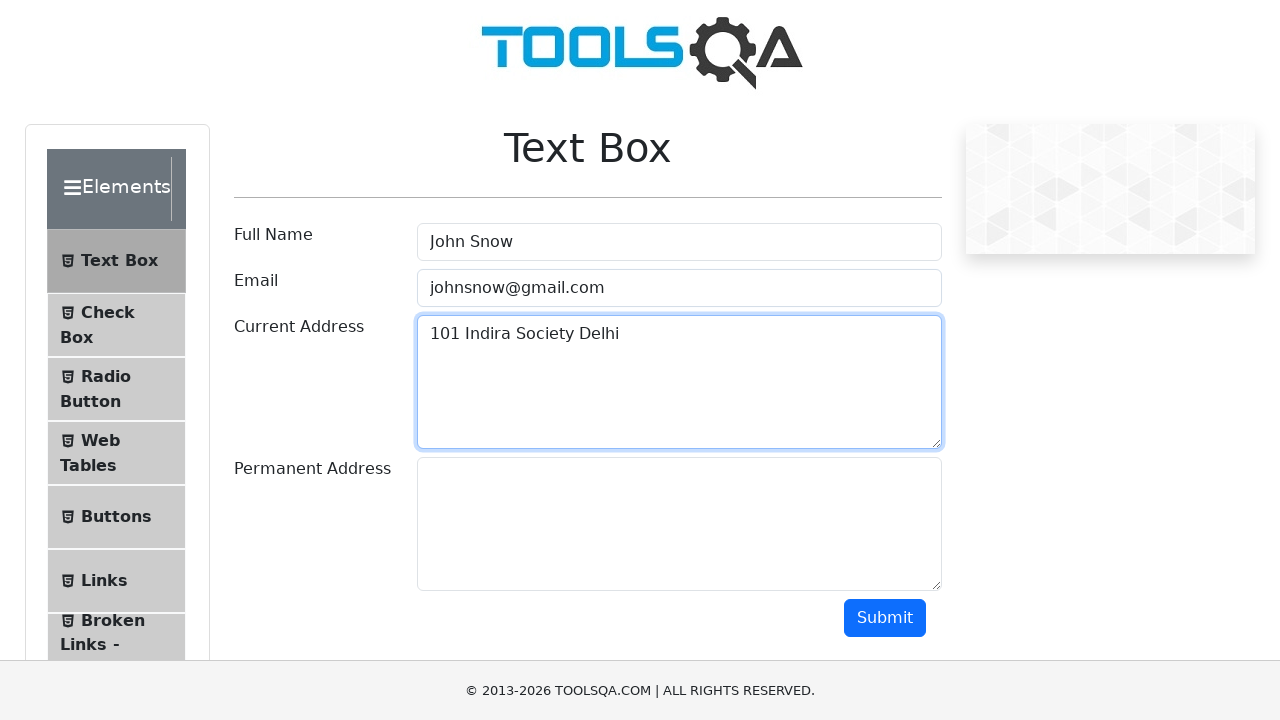

Filled permanentAddress field with '509 Gandhi Society Pune' on #permanentAddress
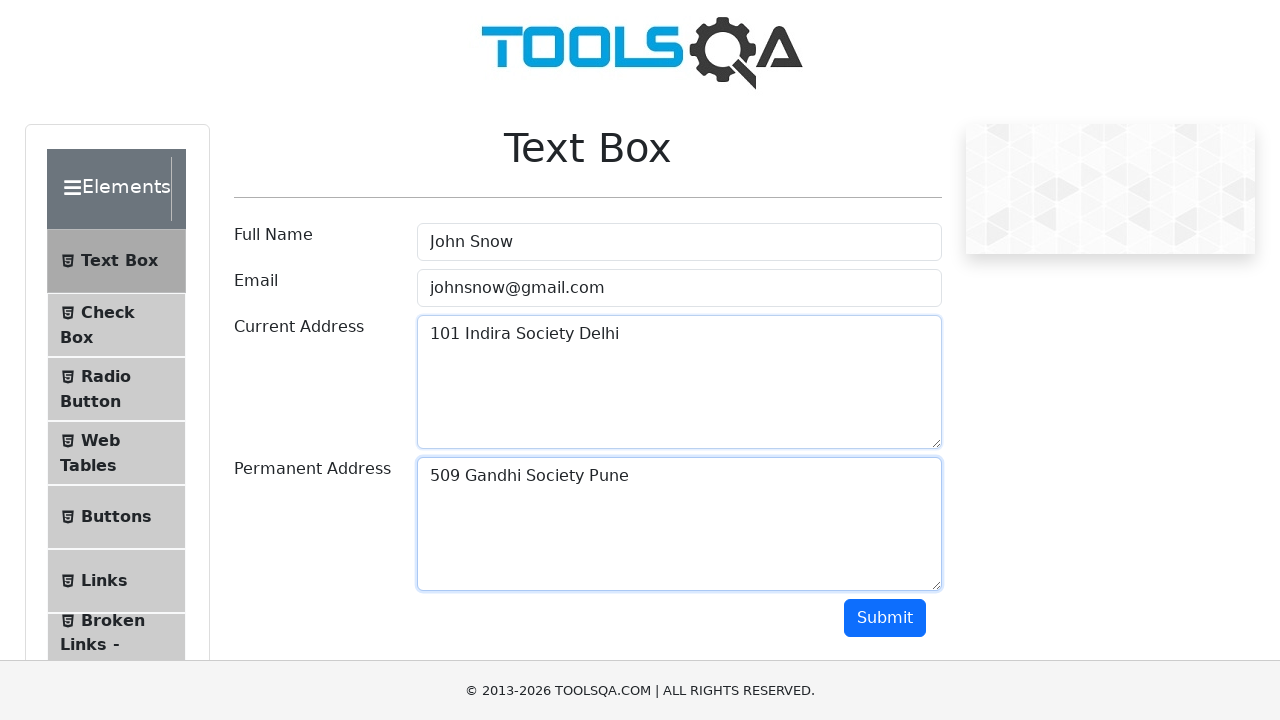

Clicked submit button to submit form at (885, 618) on #submit
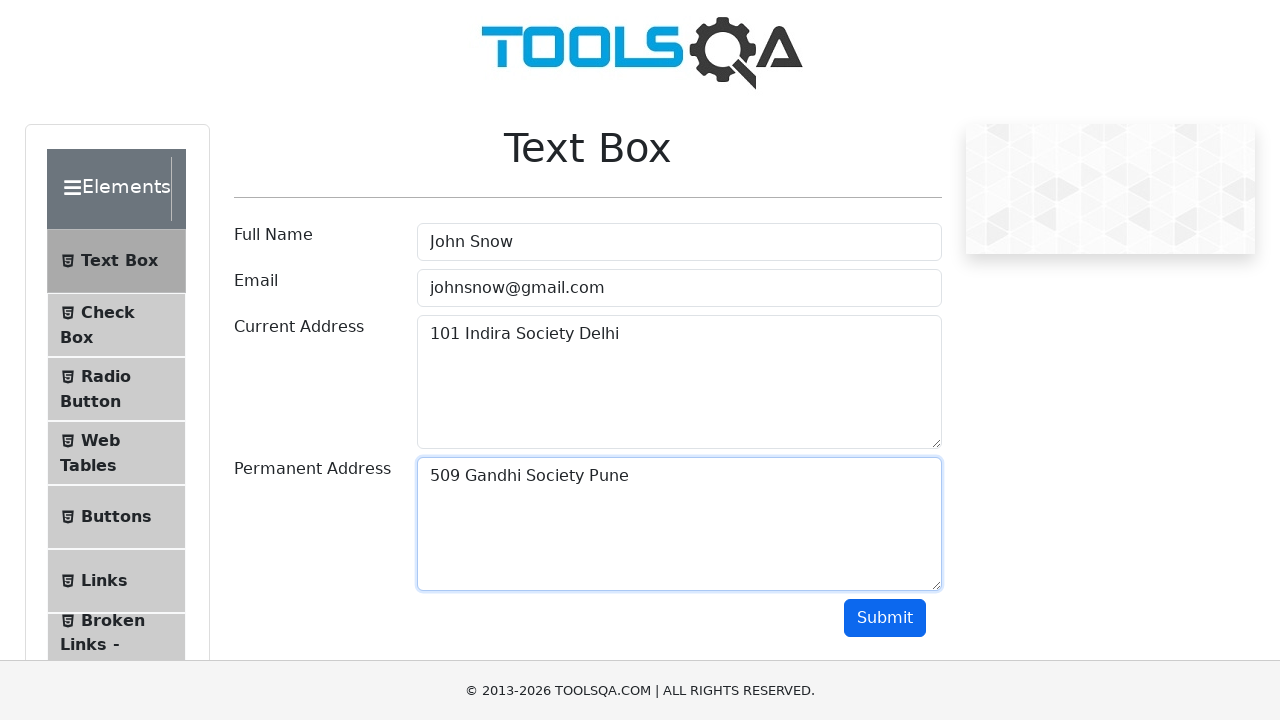

Retrieved submitted name from output
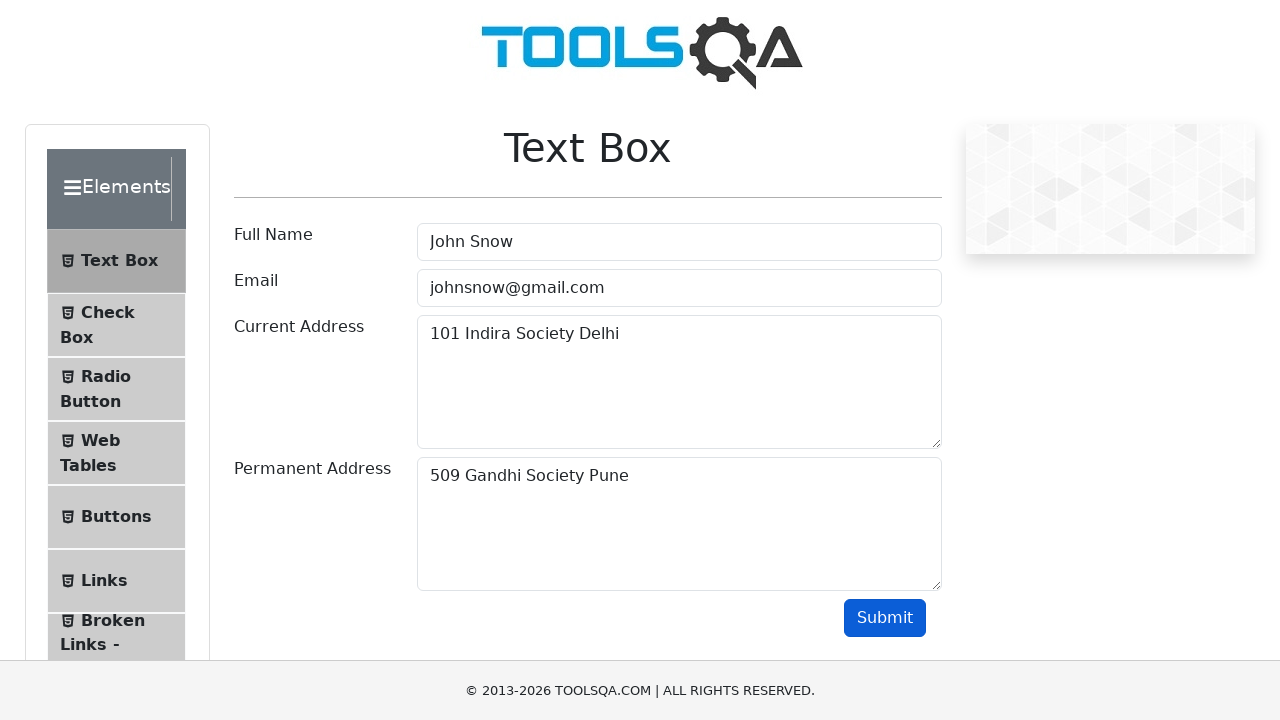

Verified that 'John Snow' is present in submitted output
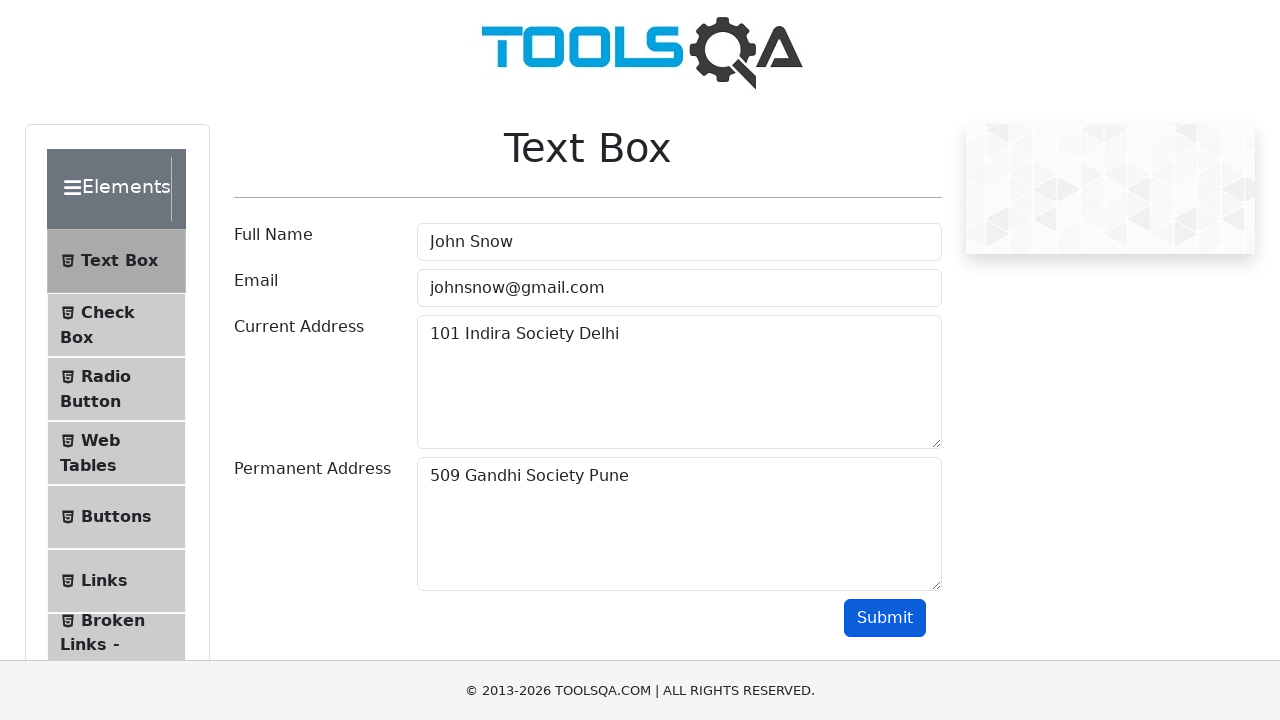

Clicked on Radio Button menu item at (106, 376) on xpath=//span[text()='Radio Button']
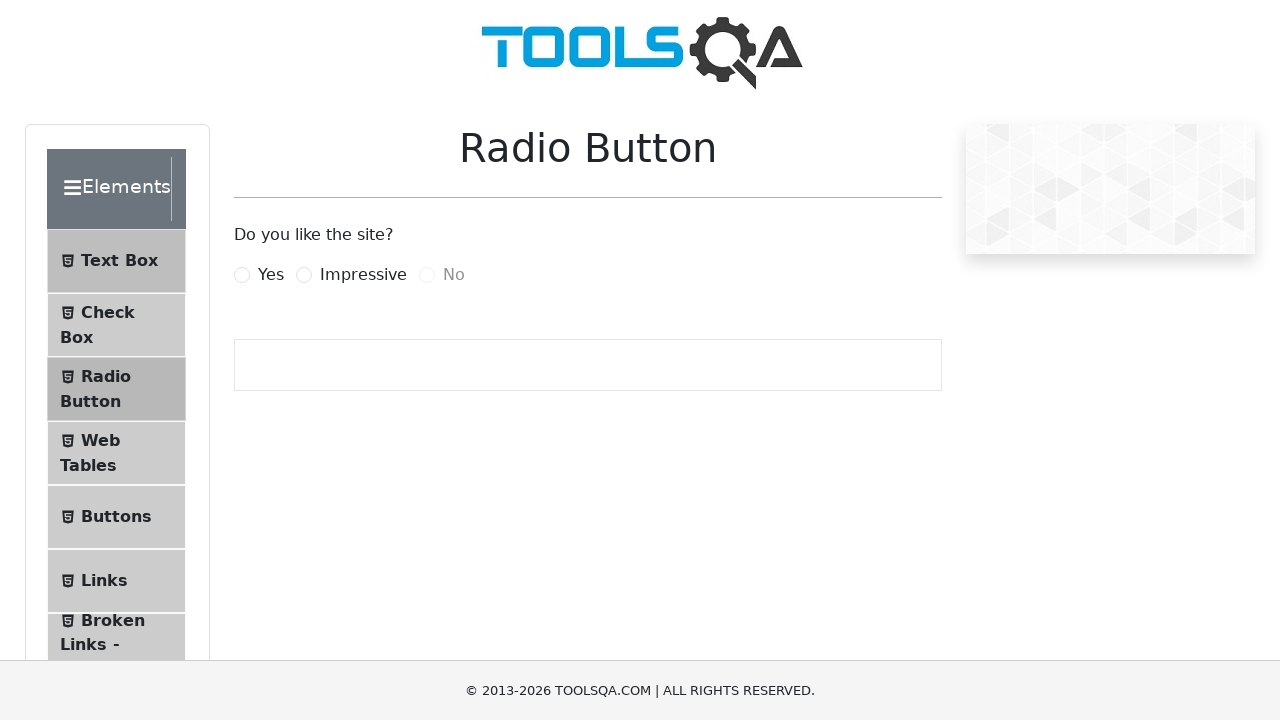

Clicked on Impressive radio button at (363, 275) on xpath=//label[text()='Impressive']
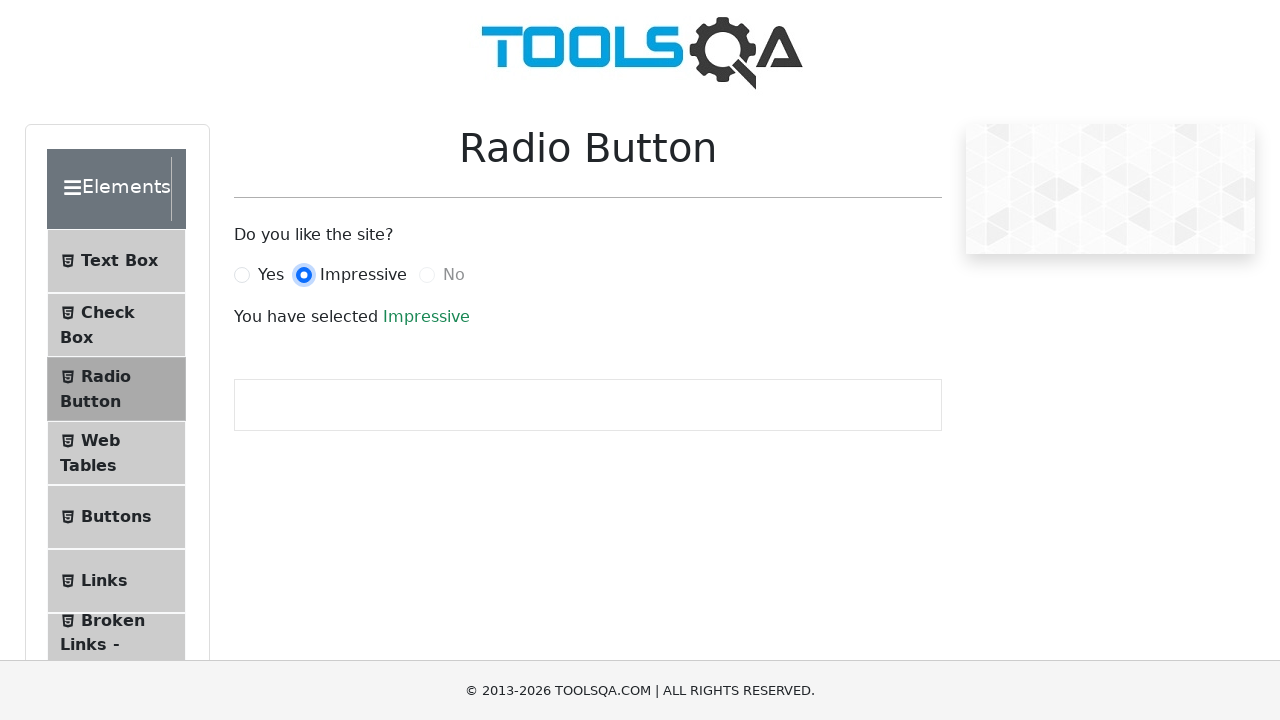

Retrieved radio button selection confirmation text
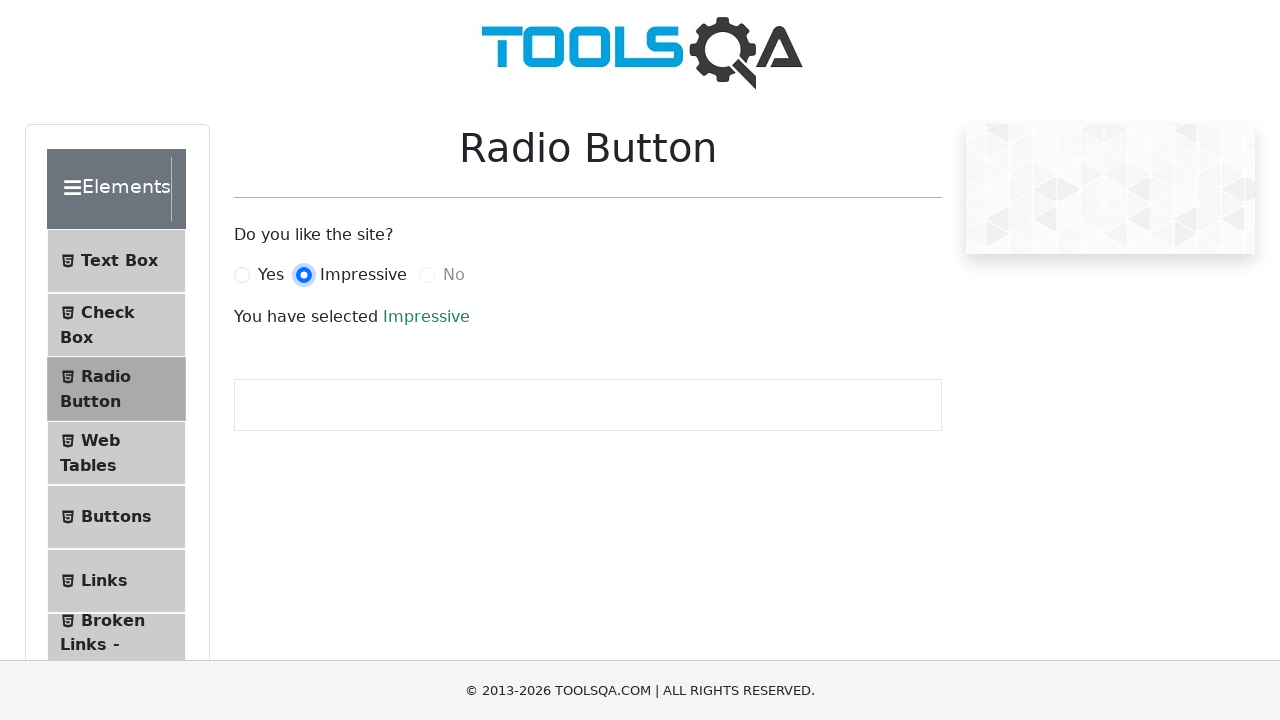

Verified that Impressive radio button was successfully selected
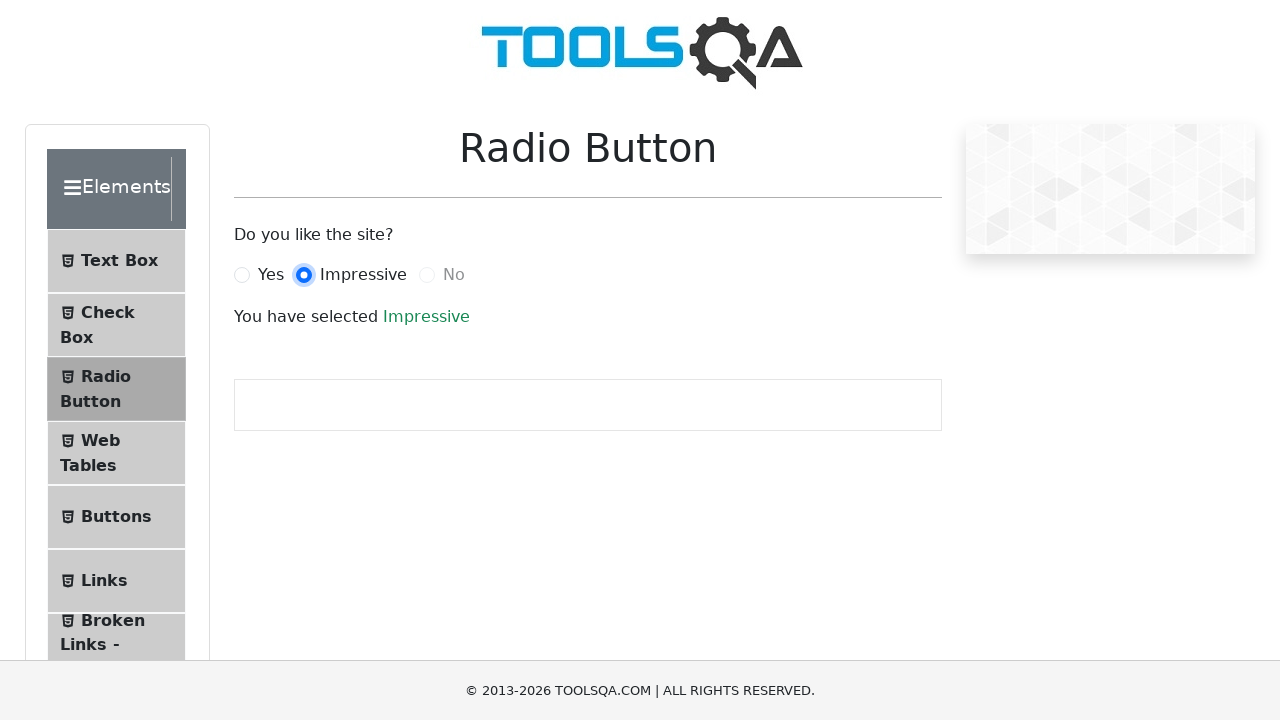

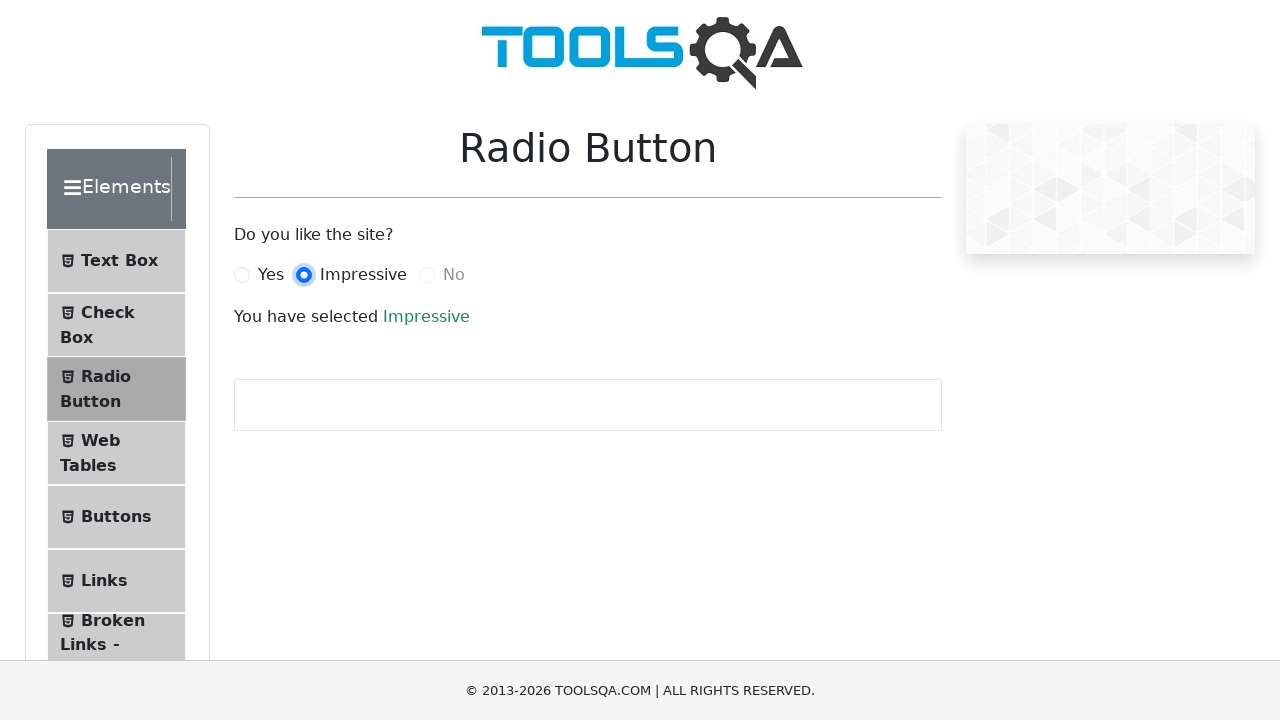